Tests registration form validation by entering invalid email format to verify email format validation alert

Starting URL: http://automationbykrishna.com

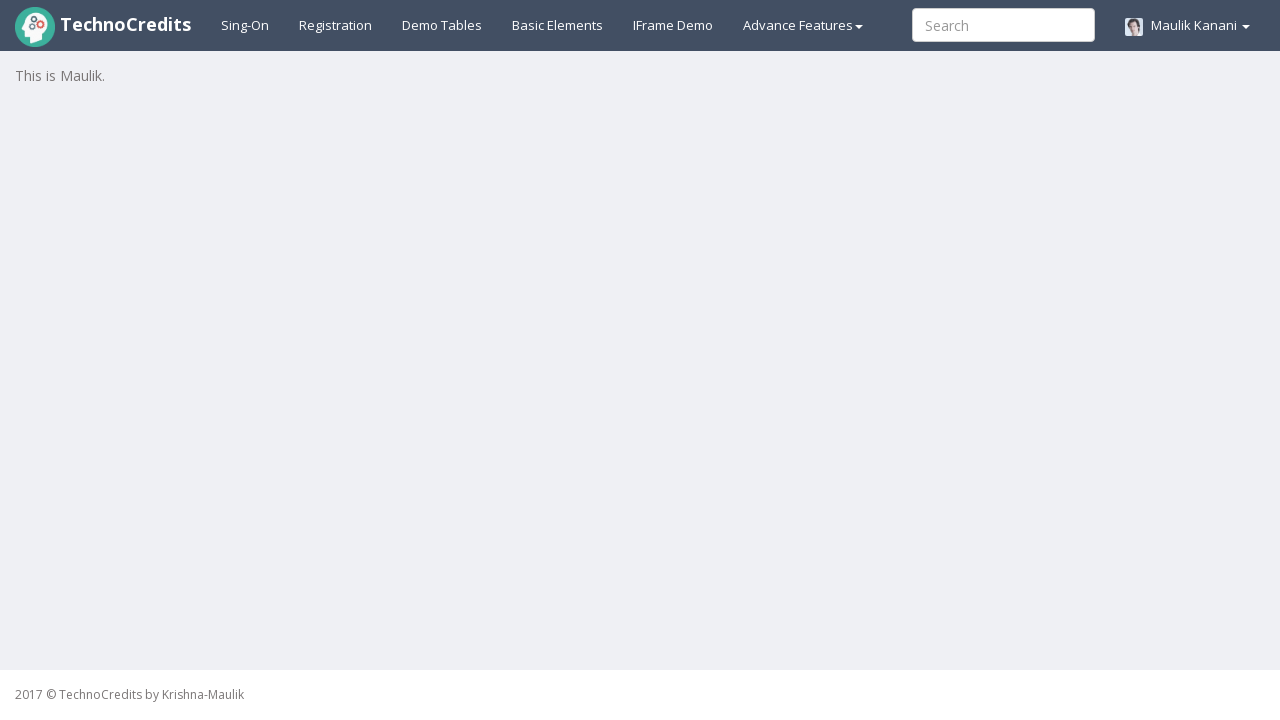

Clicked on Registration tab at (336, 25) on xpath=//a[@id='registration2']
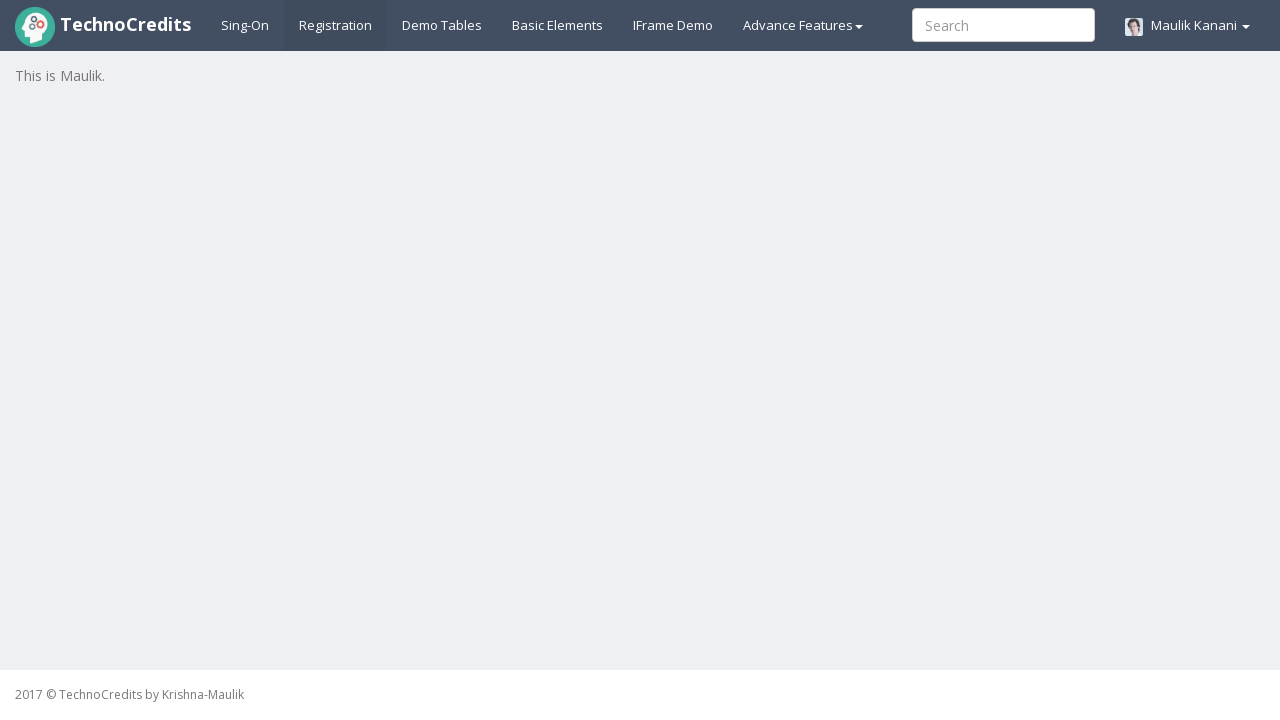

Waited 2 seconds for Registration form to load
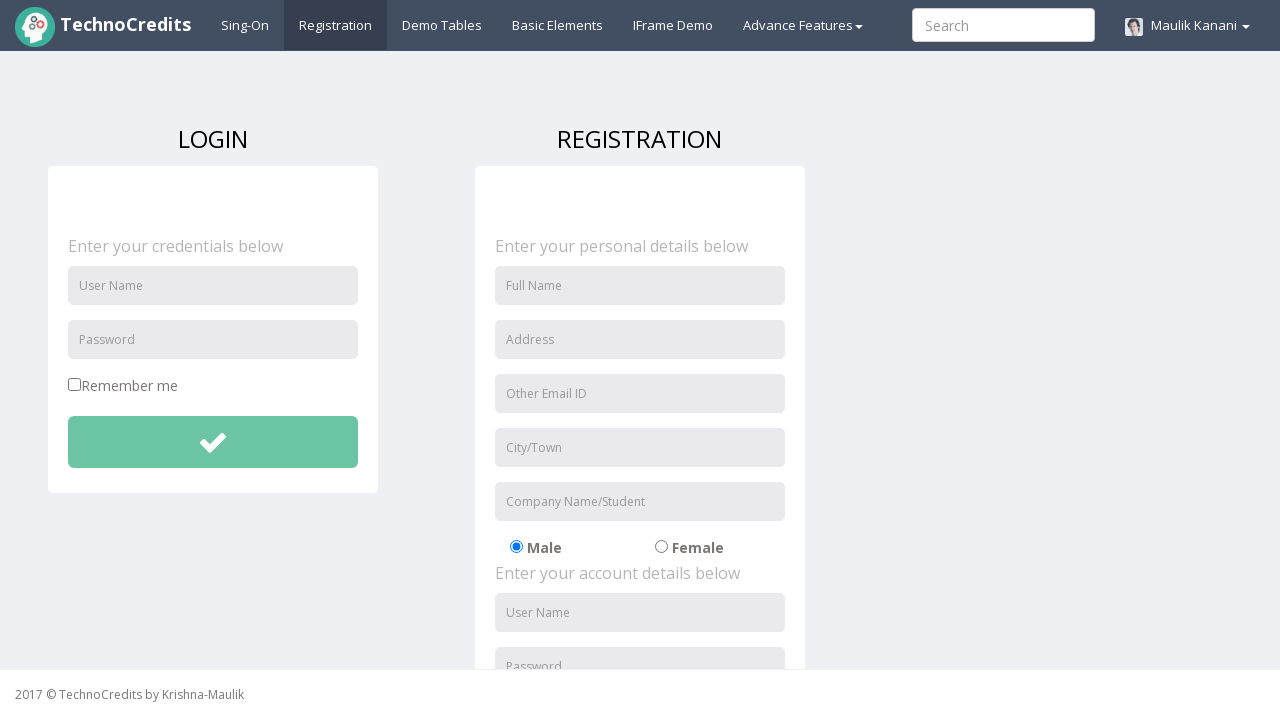

Filled Full Name field with 'Emma Wilson' on //input[@id='fullName']
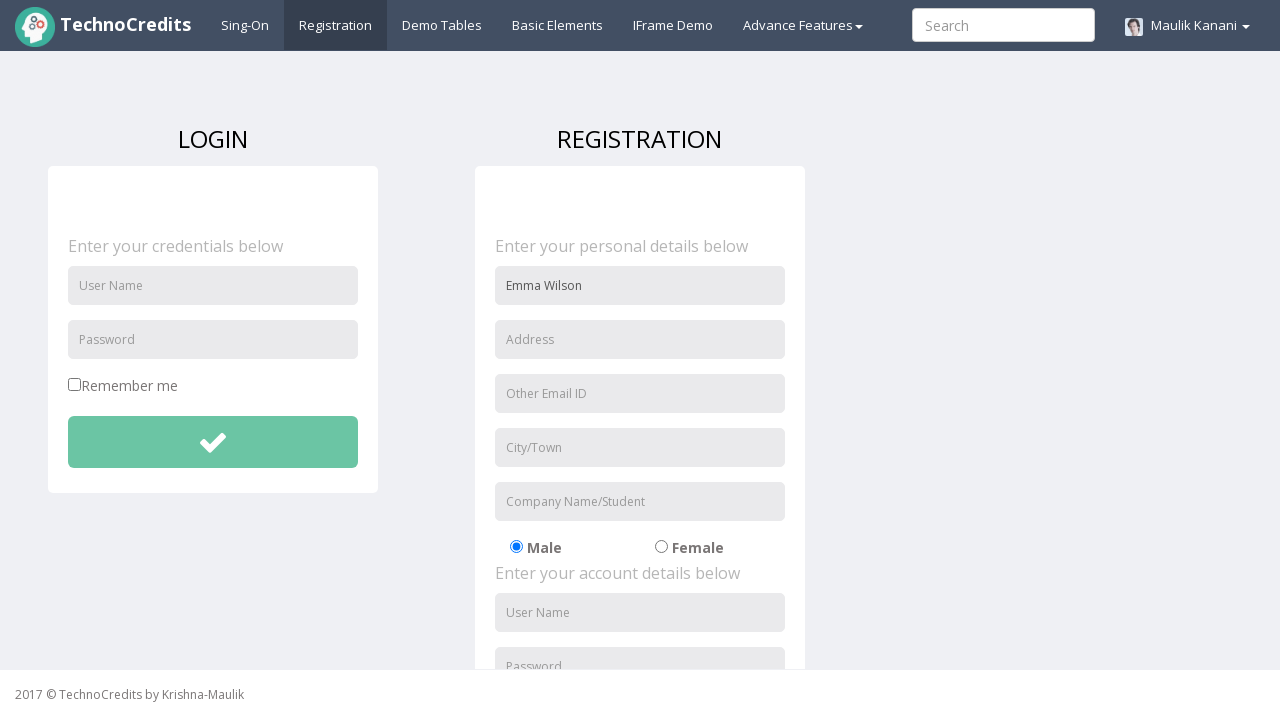

Filled Address field with '321 Pine Road' on //input[@id='address']
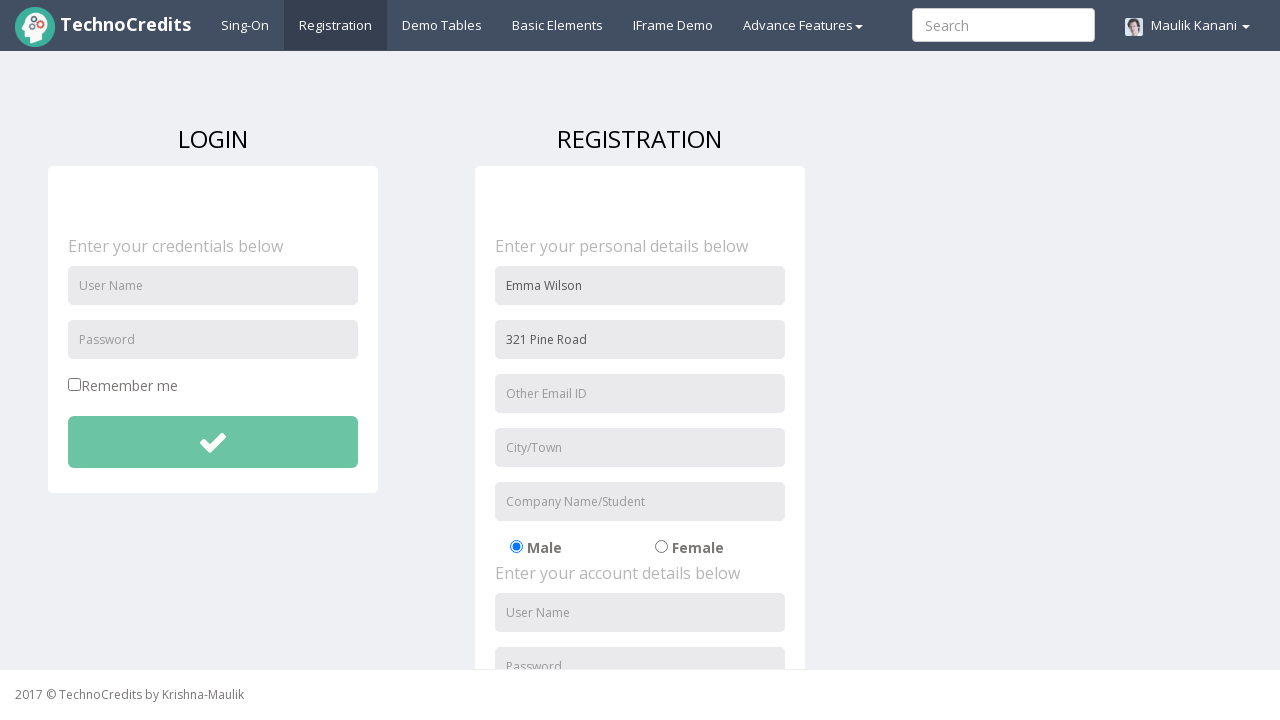

Filled Email field with invalid format 'emma.wilson.com' on //input[@id='useremail']
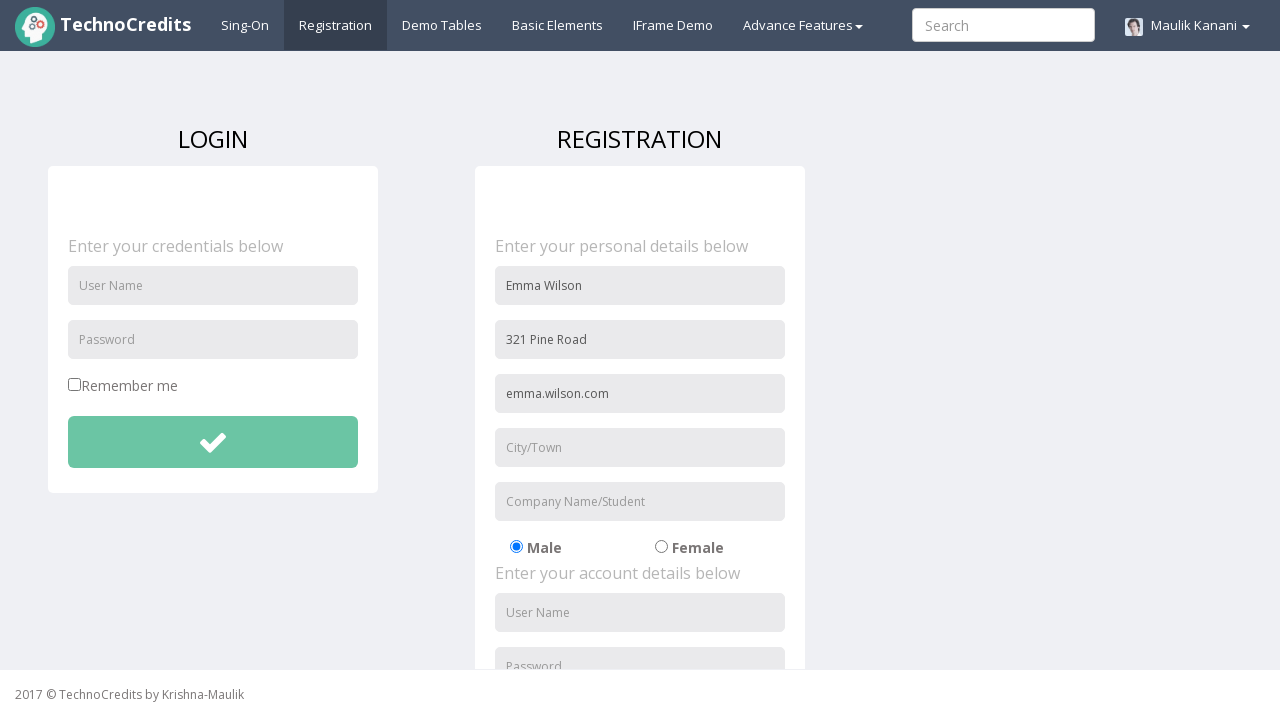

Filled City field with 'Phoenix' on //input[@id='usercity']
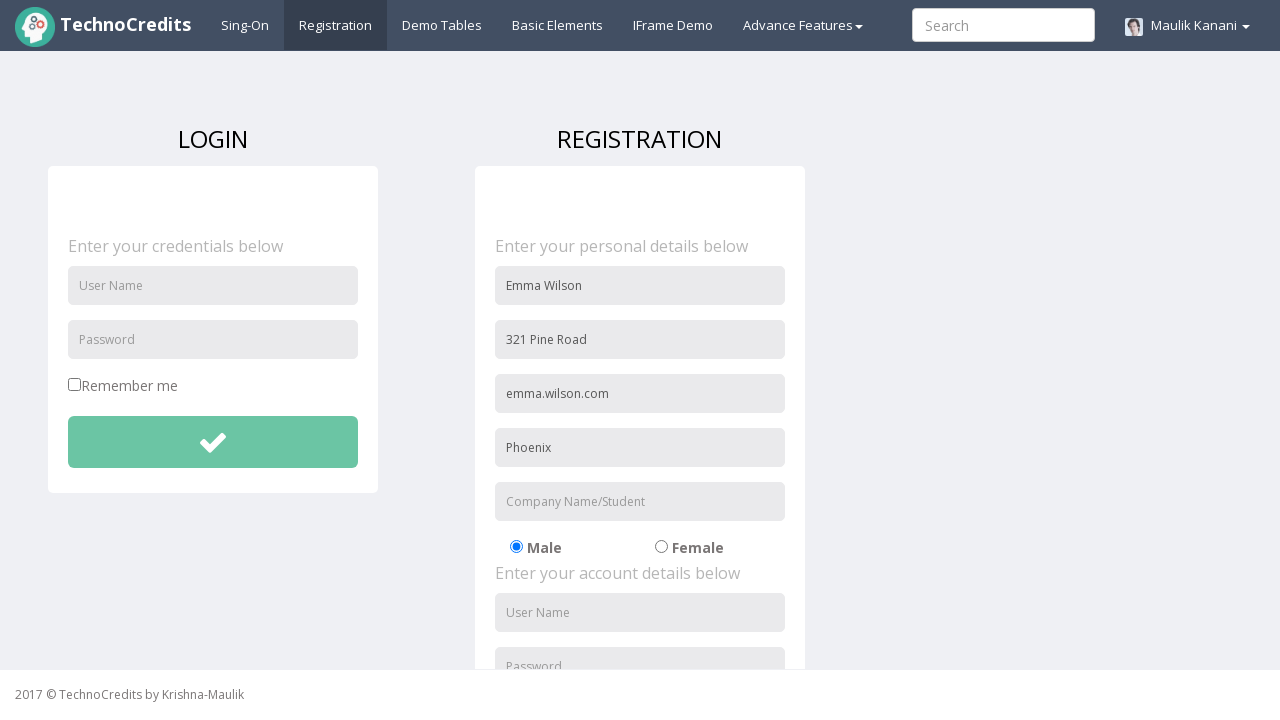

Filled Organization field with 'Sales Group' on //input[@id='organization']
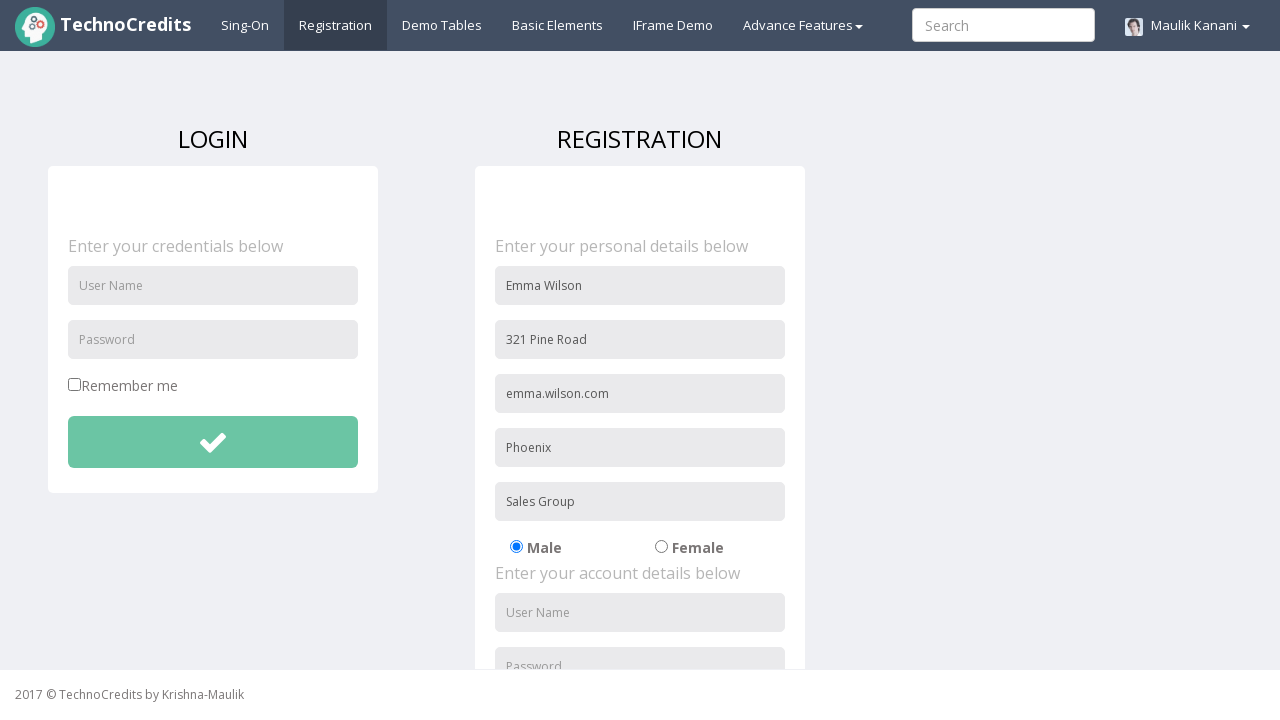

Filled Username field with 'emmawilson' on //input[@id='usernameReg']
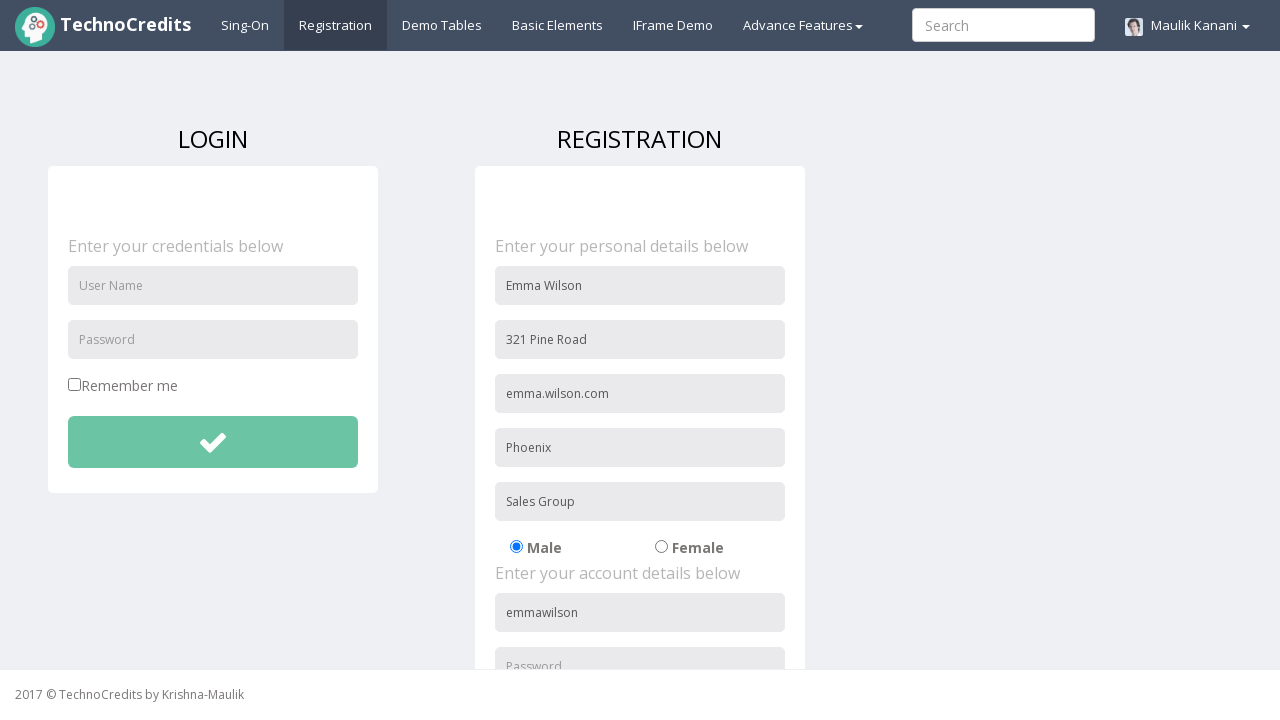

Filled Password field with 'emma123' on //input[@id='passwordReg']
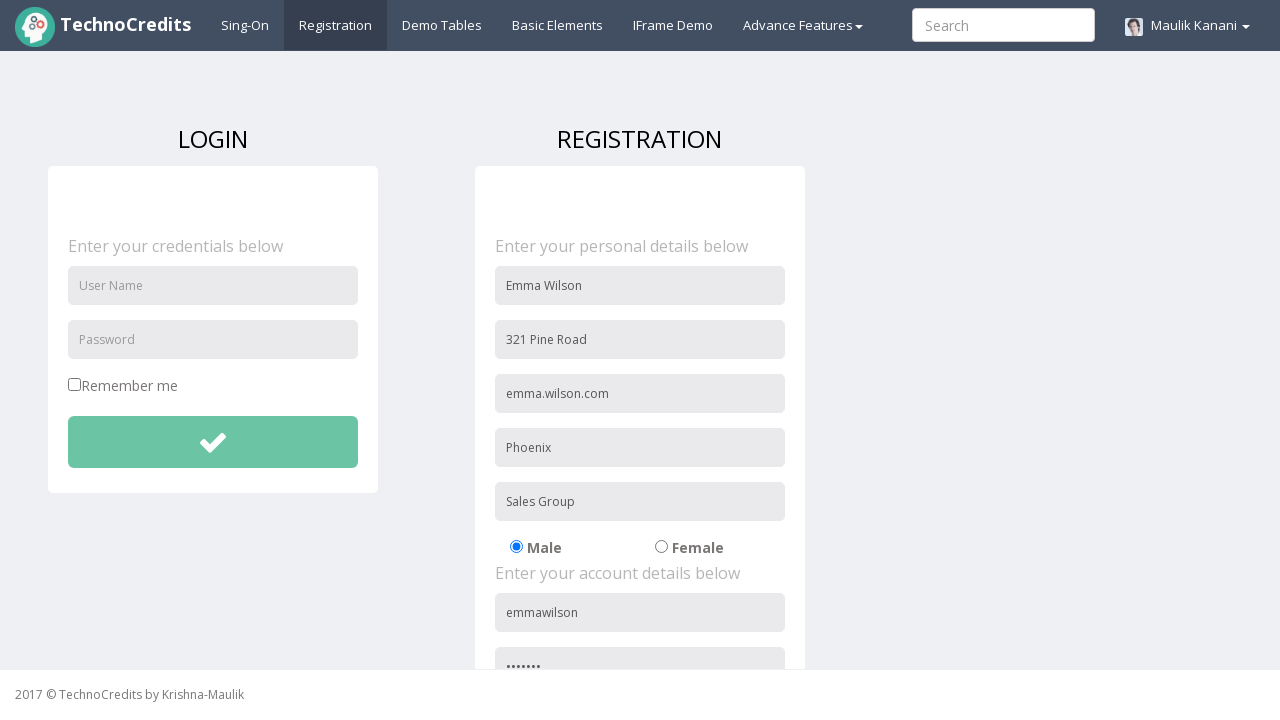

Filled Confirm Password field with 'emma123' on //input[@id='repasswordReg']
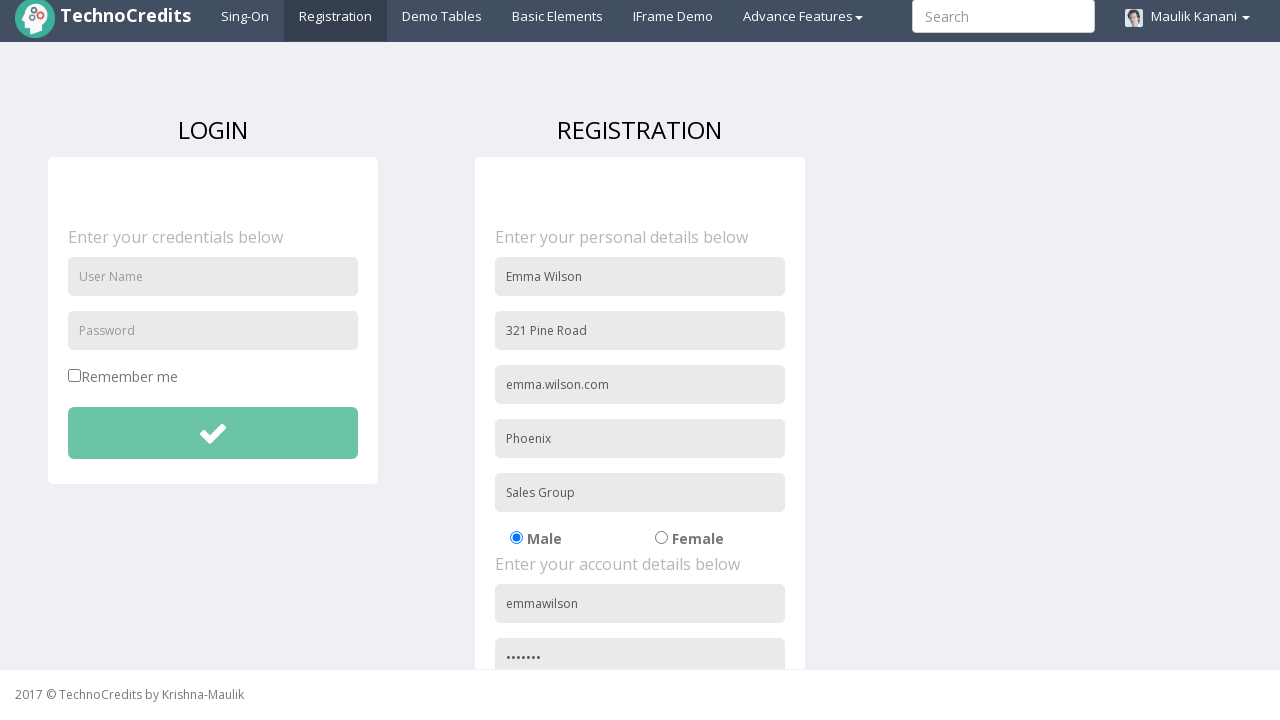

Checked the terms and conditions checkbox at (481, 601) on xpath=//input[@id='signupAgreement']
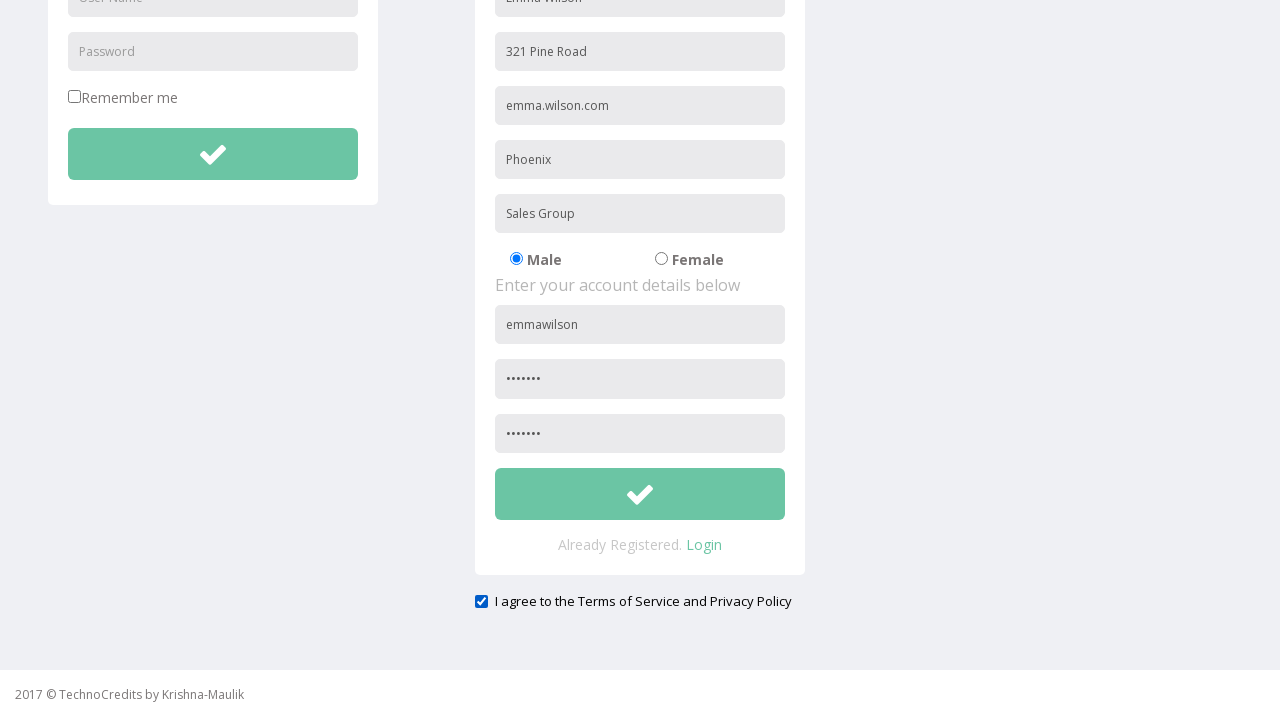

Clicked registration submit button at (640, 494) on xpath=//button[@id='btnsubmitsignUp']
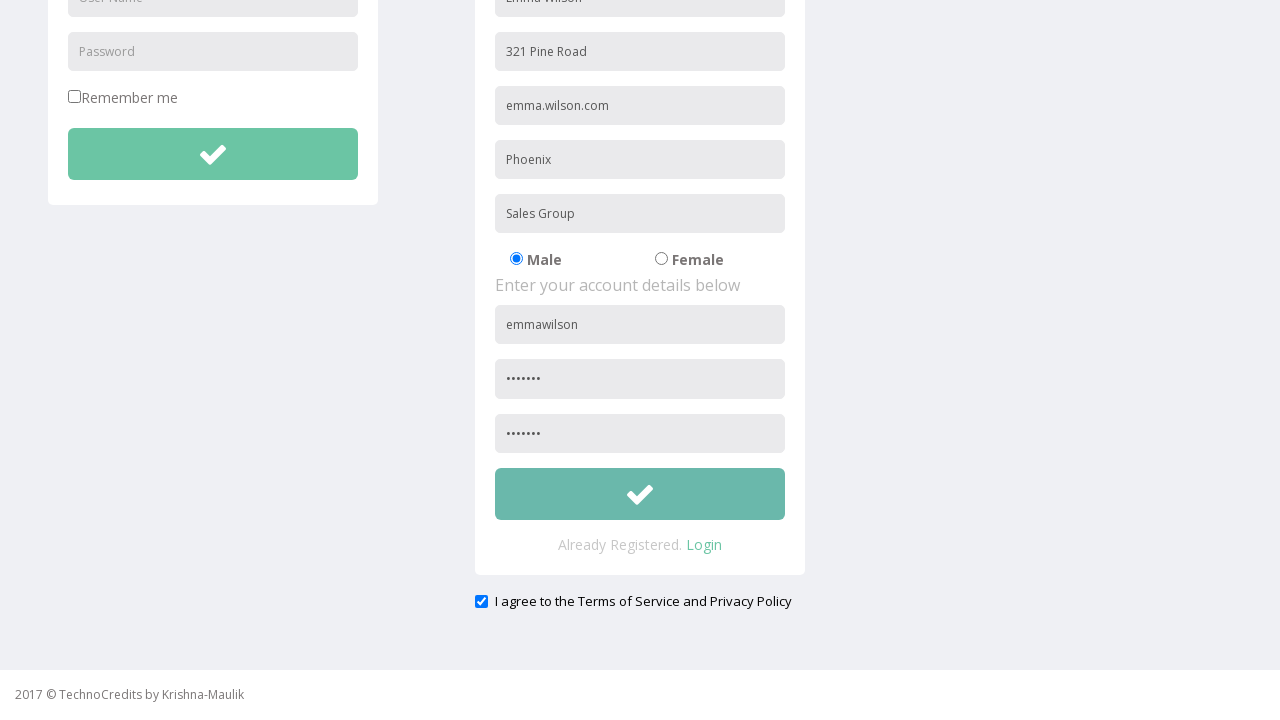

Set up dialog handler to accept email format validation alert
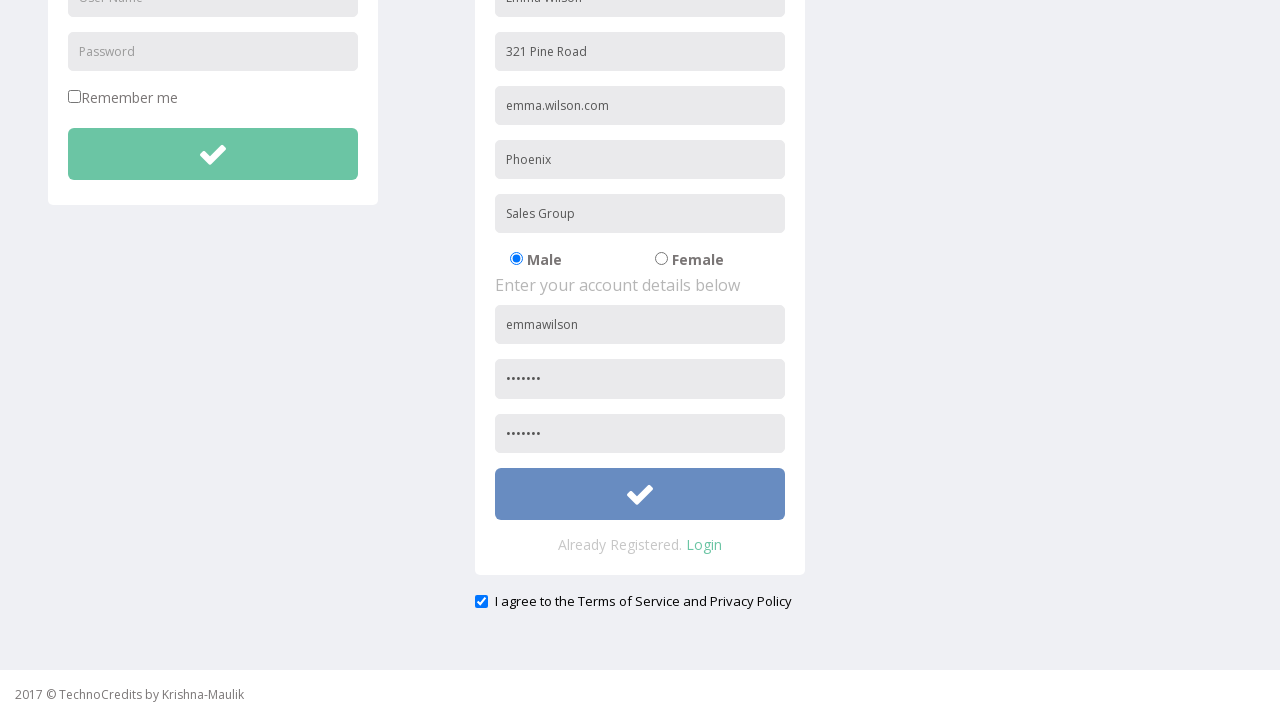

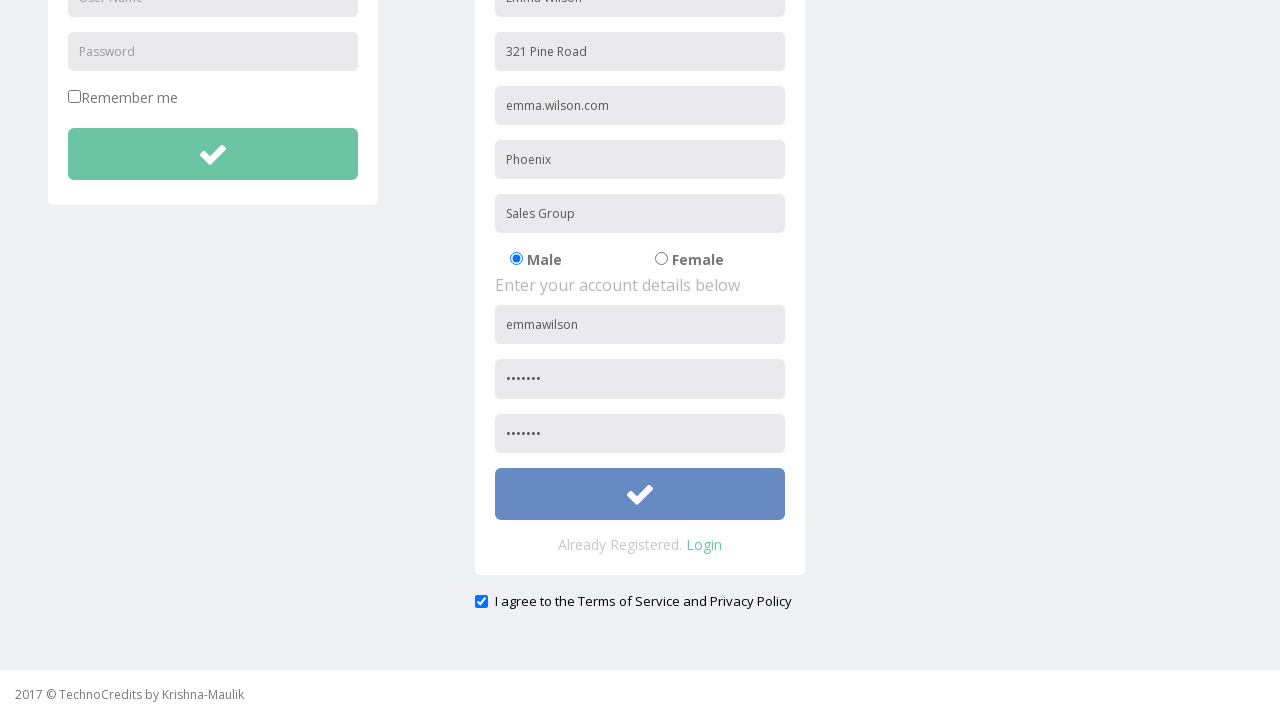